Tests empty login by clicking login button without entering credentials and verifying error message

Starting URL: https://www.saucedemo.com/

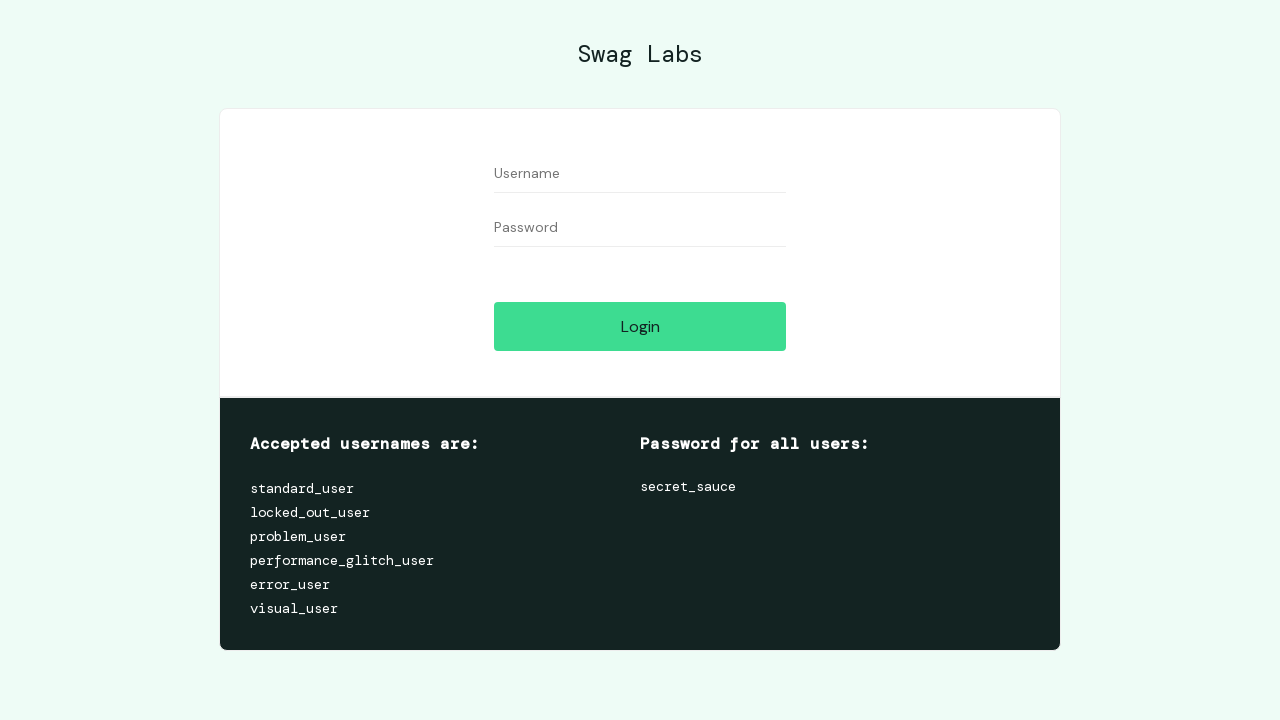

Clicked login button without entering credentials at (640, 326) on #login-button
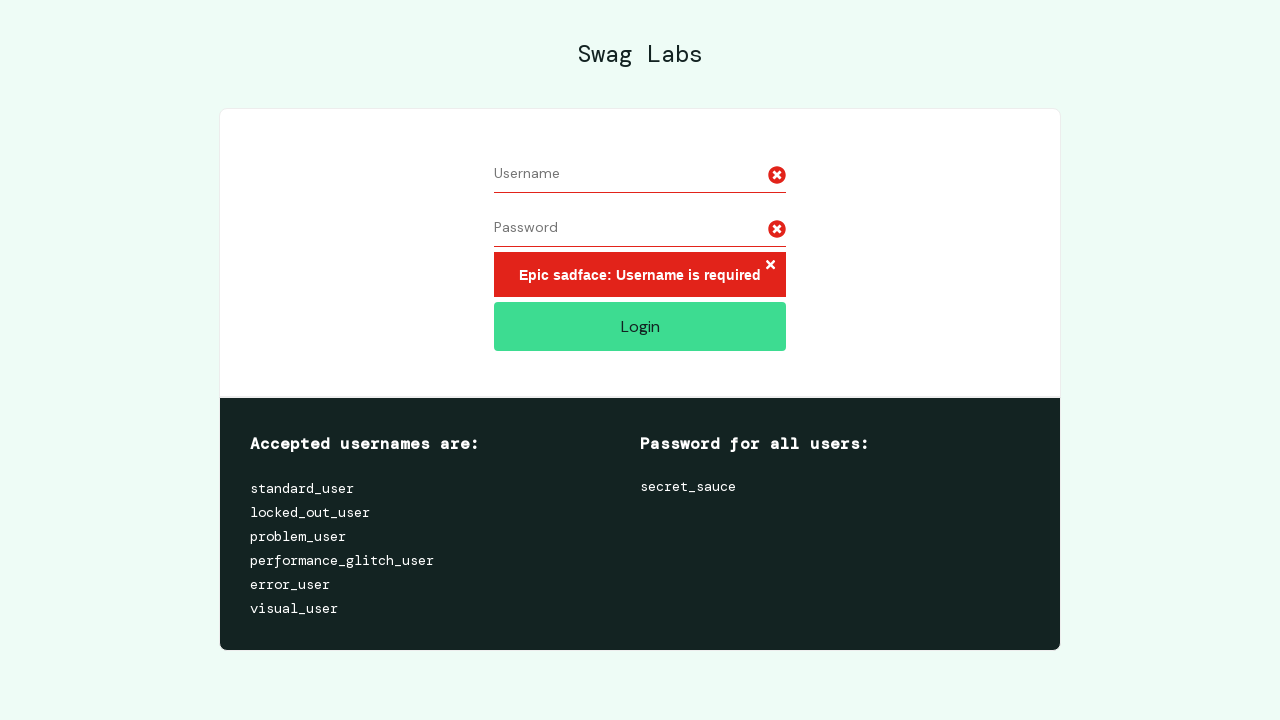

Error message element loaded on page
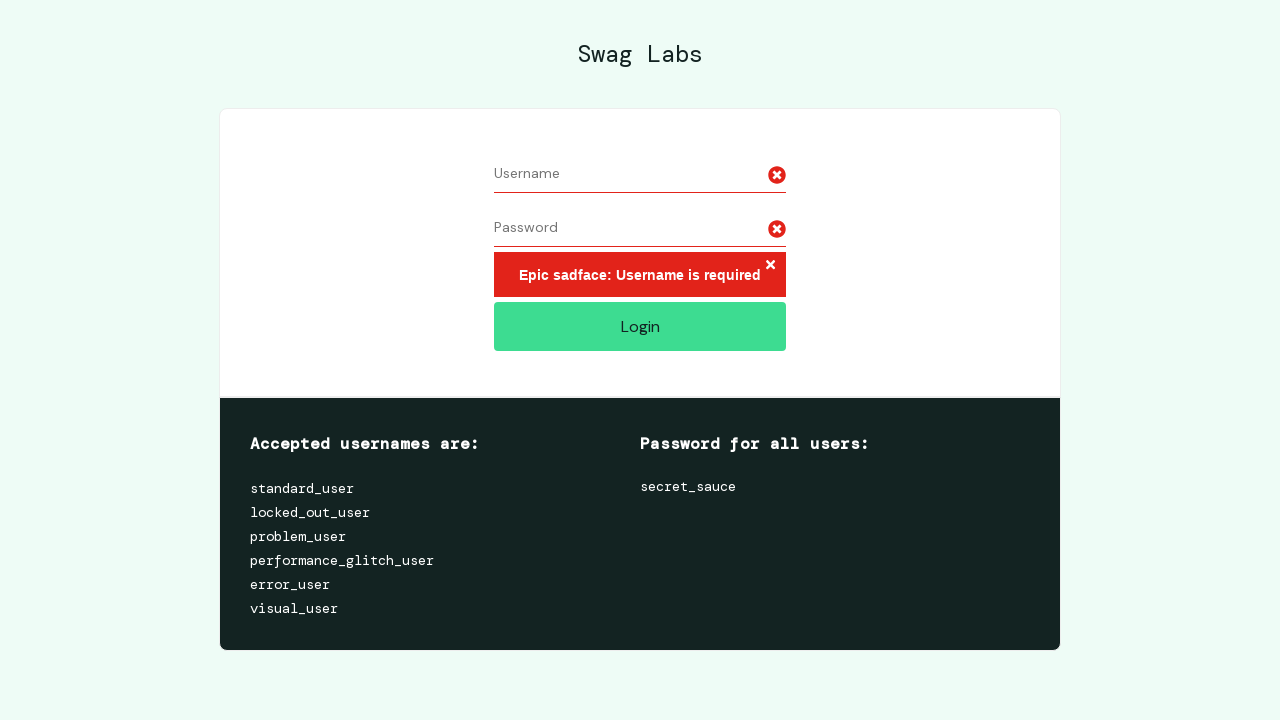

Located error message element
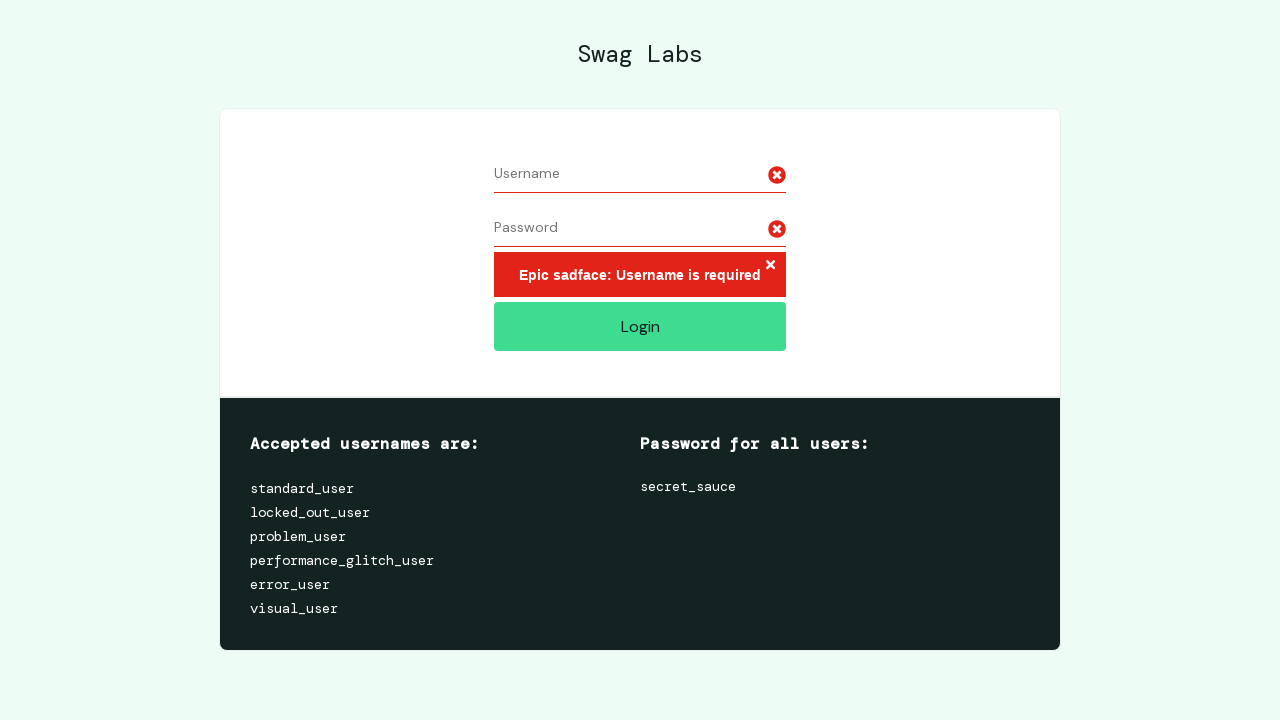

Verified error message: 'Epic sadface: Username is required'
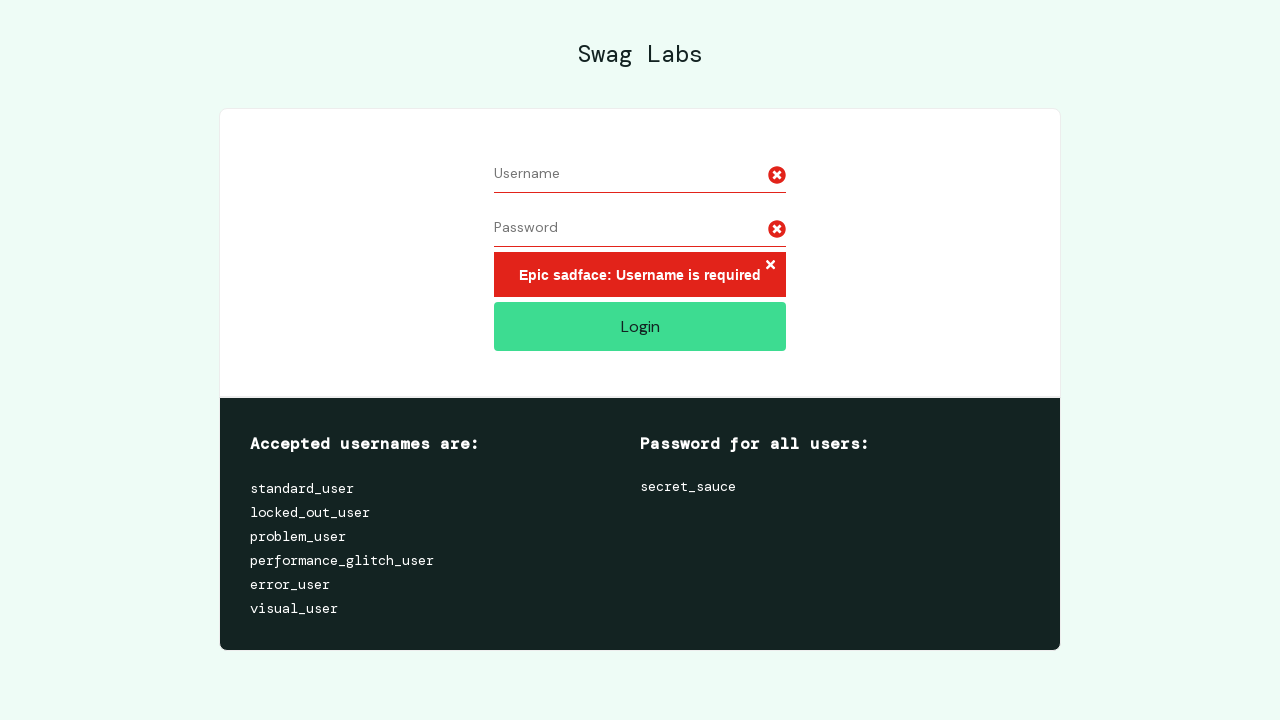

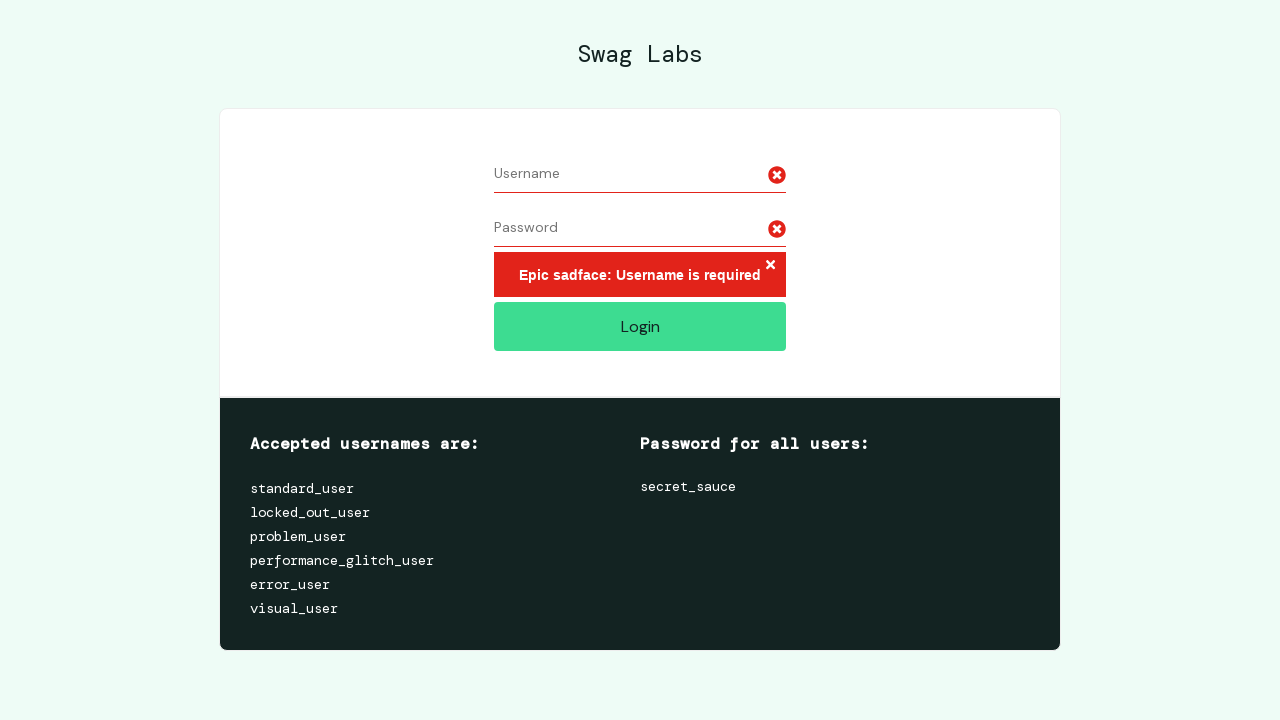